Tests checking and unchecking the toggle all checkbox to clear completed state.

Starting URL: https://demo.playwright.dev/todomvc

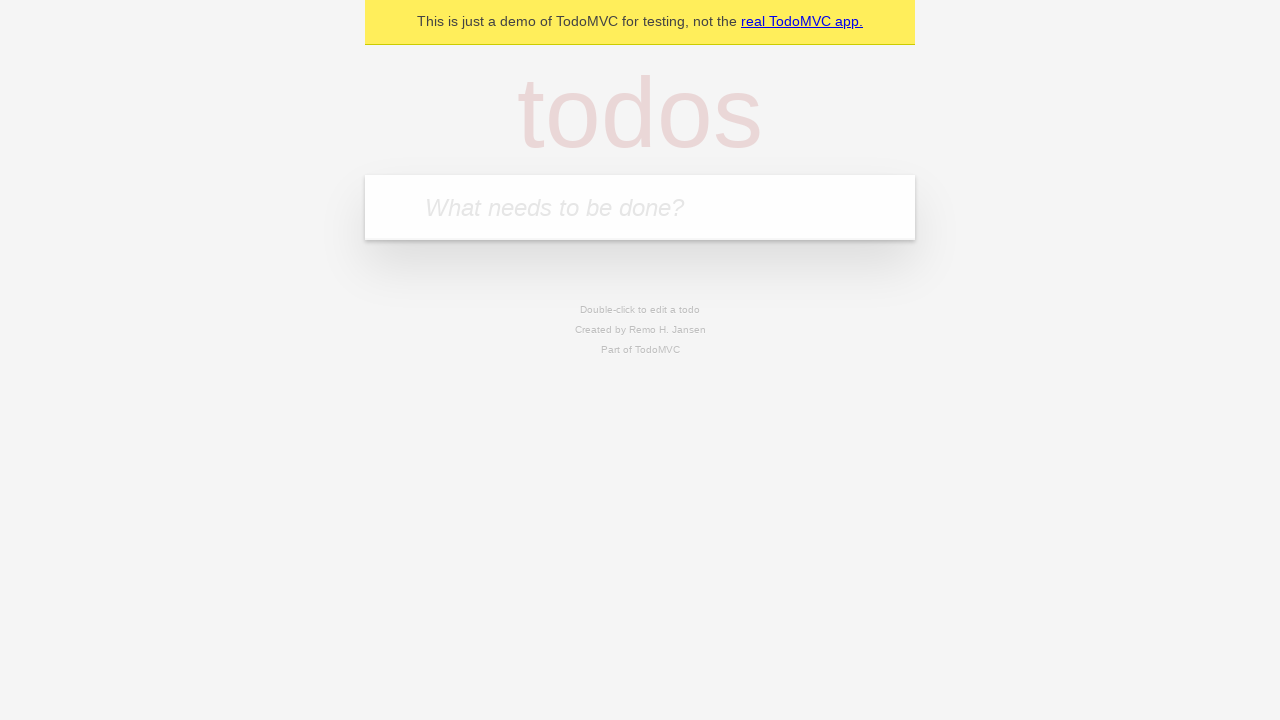

Filled todo input with 'buy some cheese' on internal:attr=[placeholder="What needs to be done?"i]
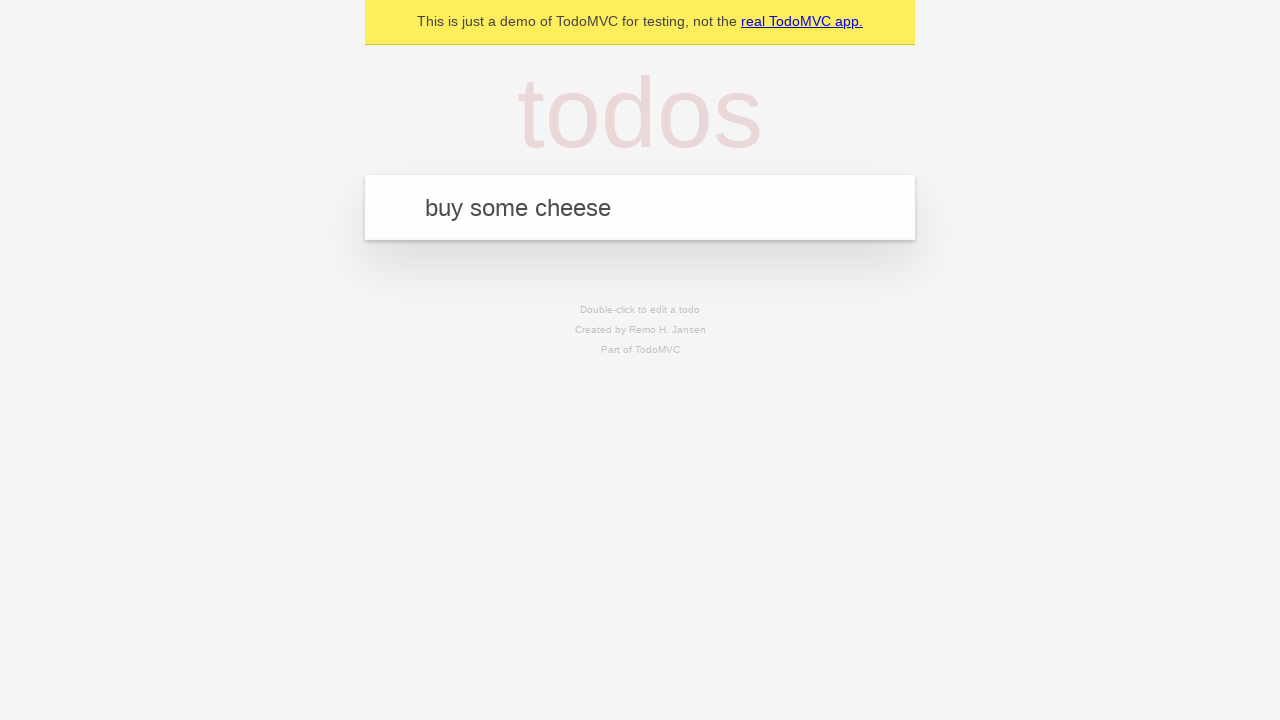

Pressed Enter to add first todo on internal:attr=[placeholder="What needs to be done?"i]
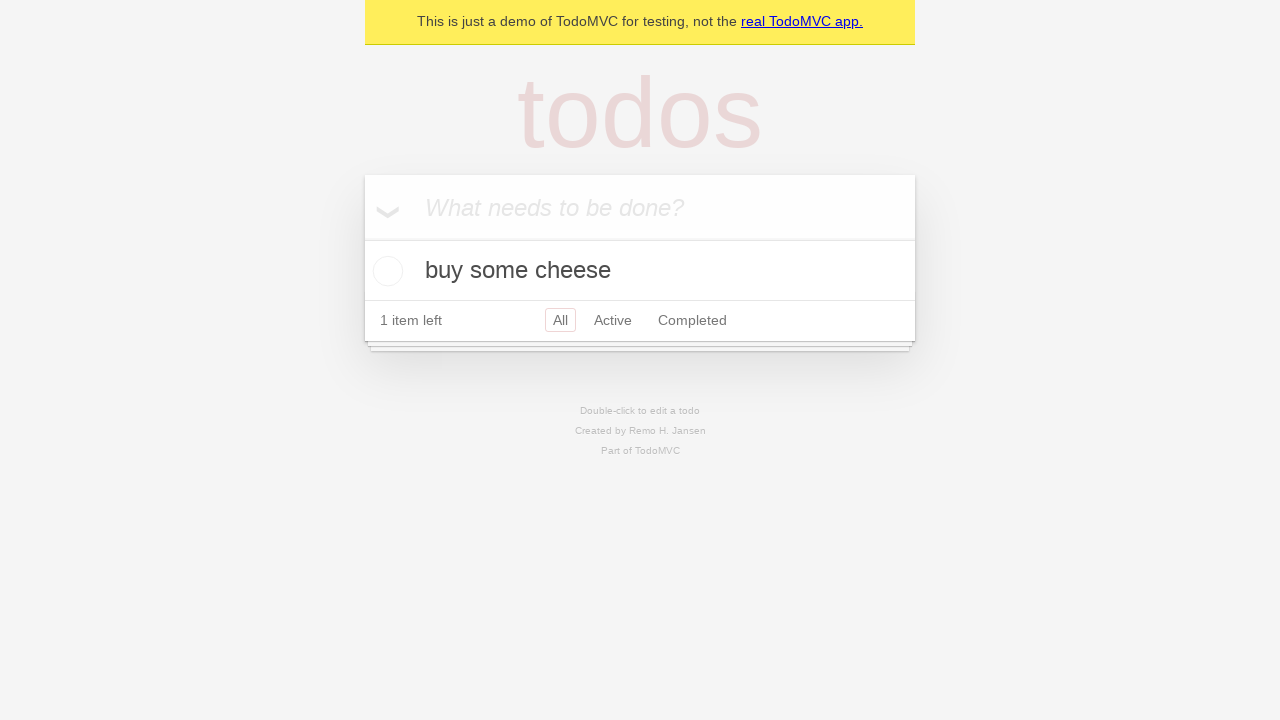

Filled todo input with 'feed the cat' on internal:attr=[placeholder="What needs to be done?"i]
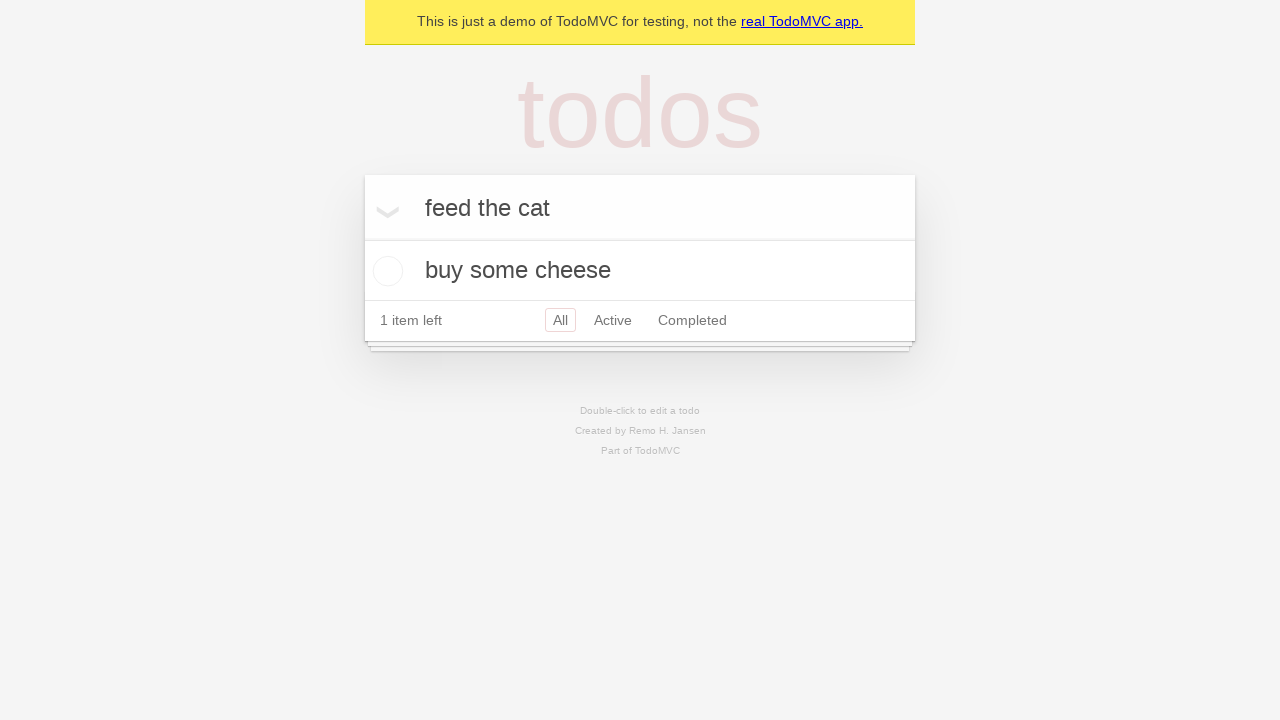

Pressed Enter to add second todo on internal:attr=[placeholder="What needs to be done?"i]
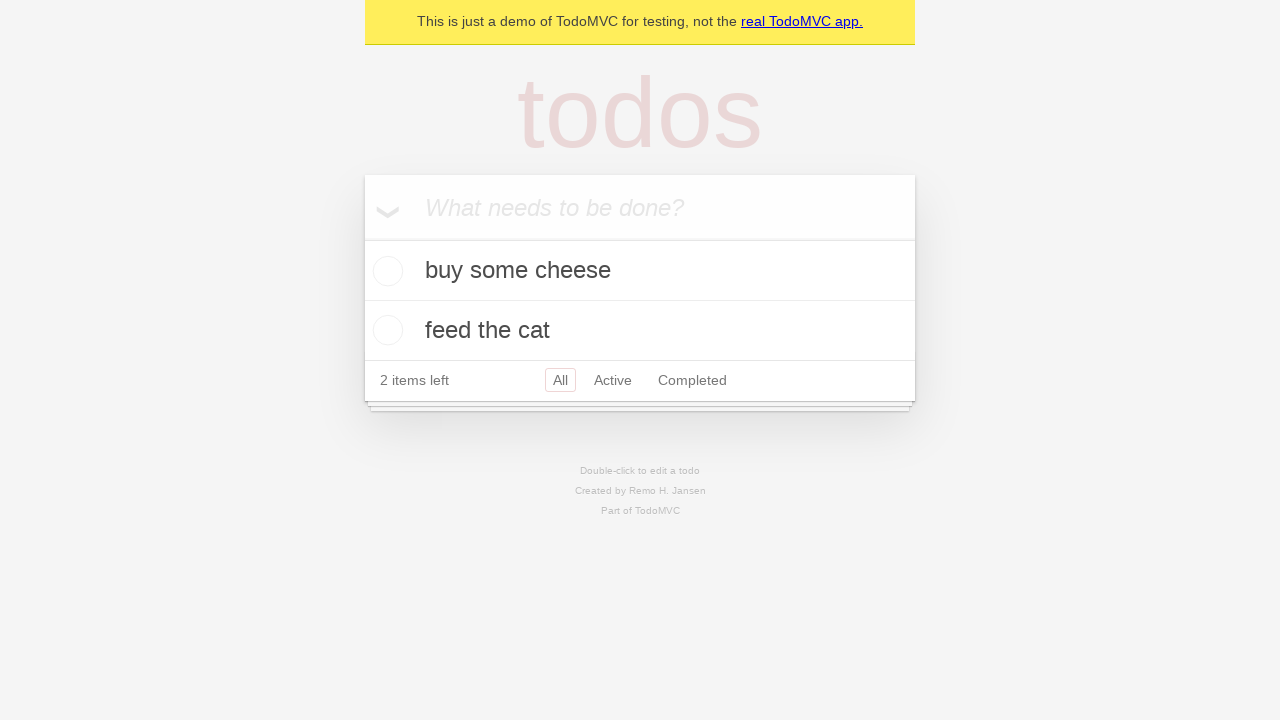

Filled todo input with 'book a doctors appointment' on internal:attr=[placeholder="What needs to be done?"i]
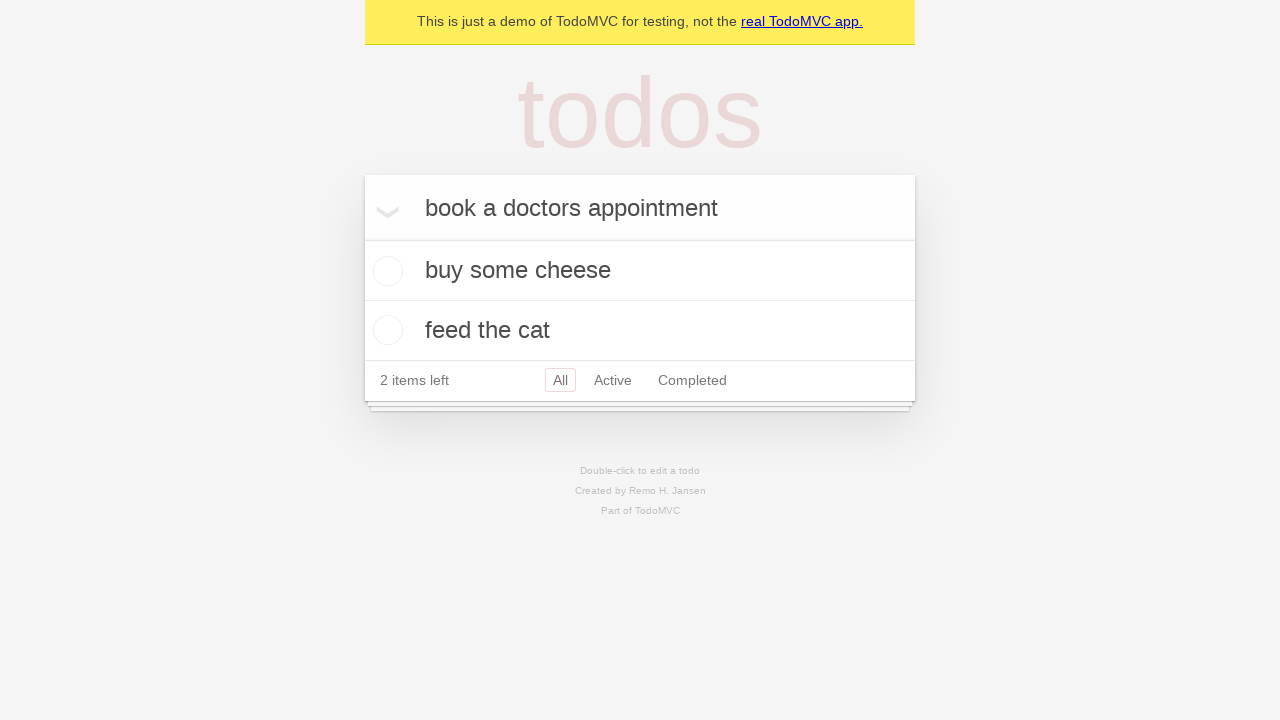

Pressed Enter to add third todo on internal:attr=[placeholder="What needs to be done?"i]
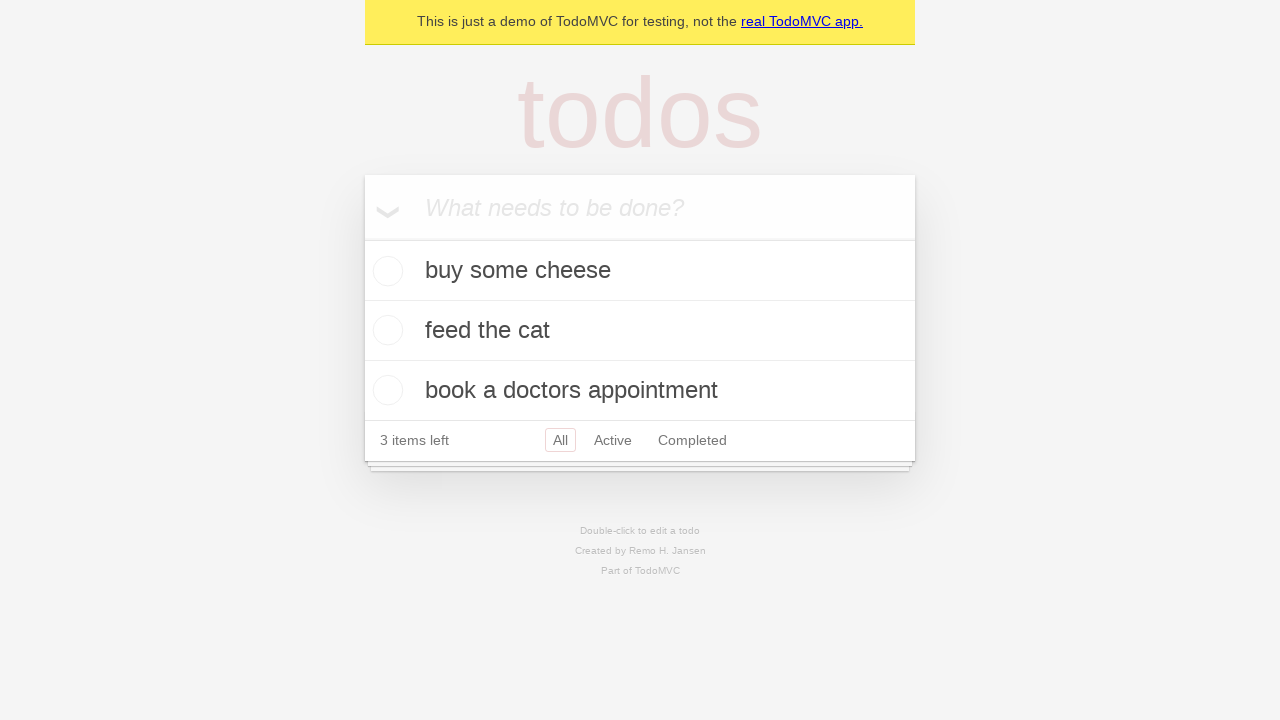

Checked 'Mark all as complete' toggle to mark all todos as complete at (362, 238) on internal:label="Mark all as complete"i
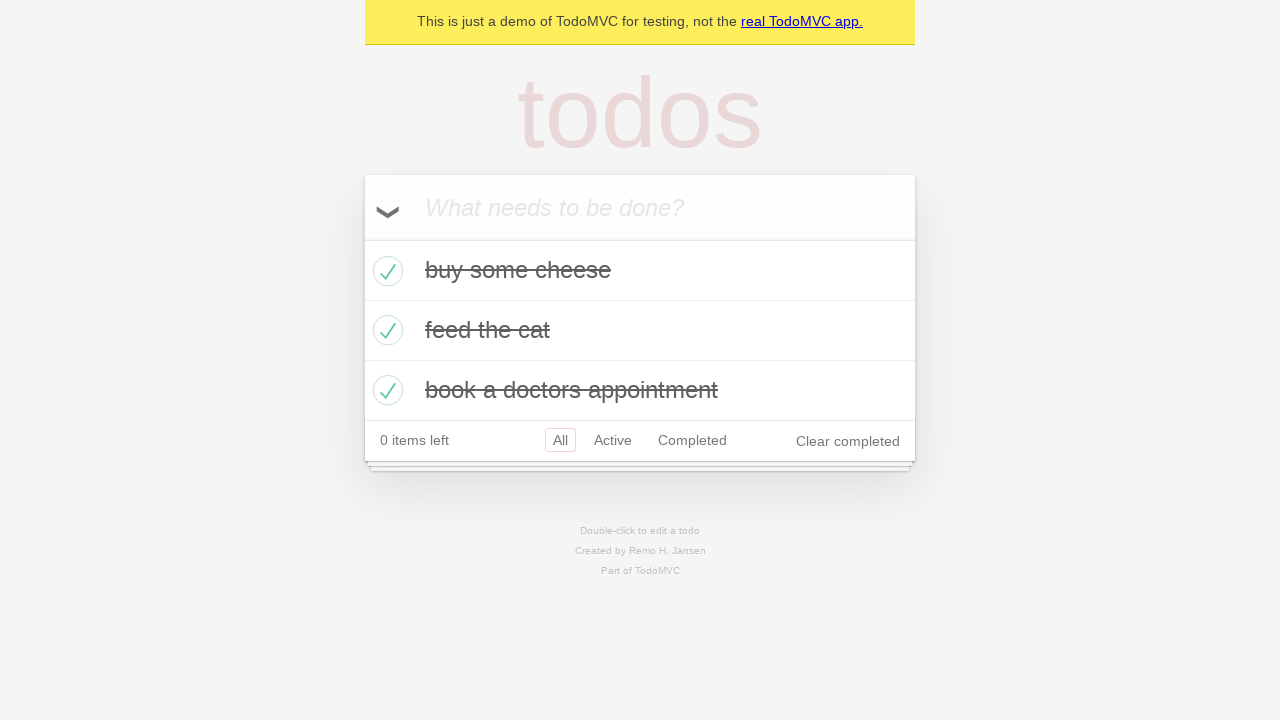

Unchecked 'Mark all as complete' toggle to clear all completed state at (362, 238) on internal:label="Mark all as complete"i
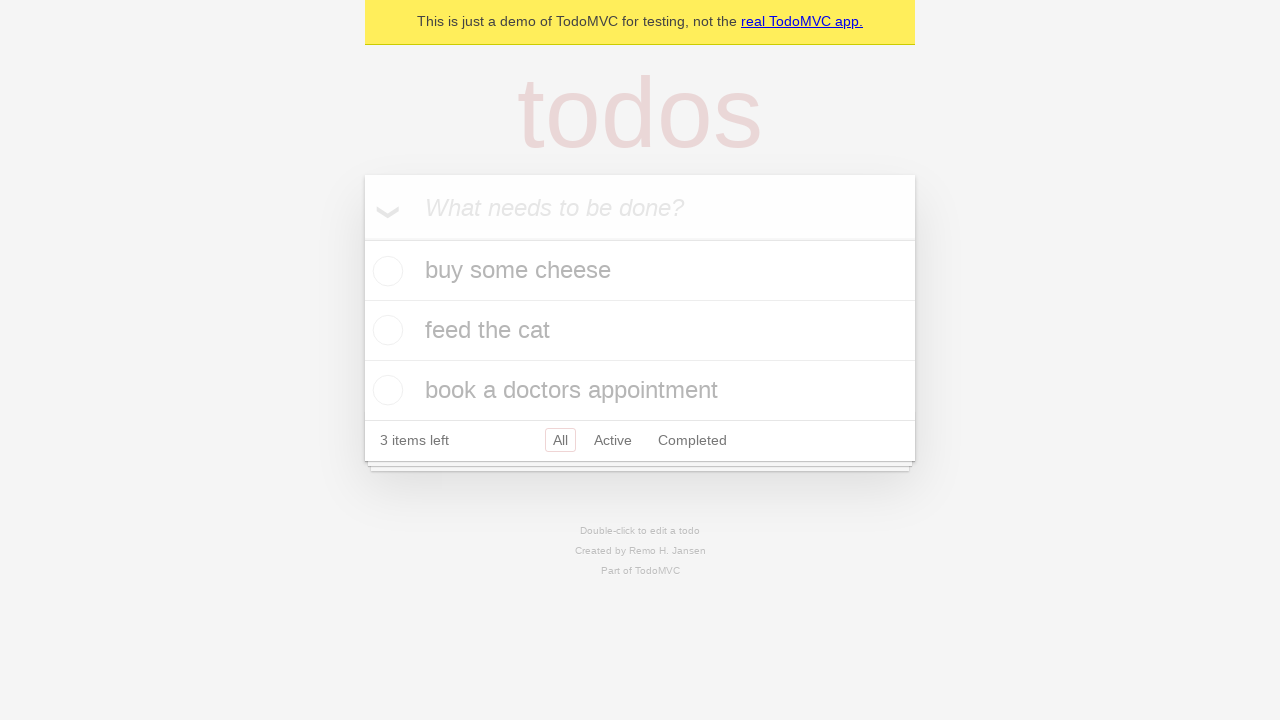

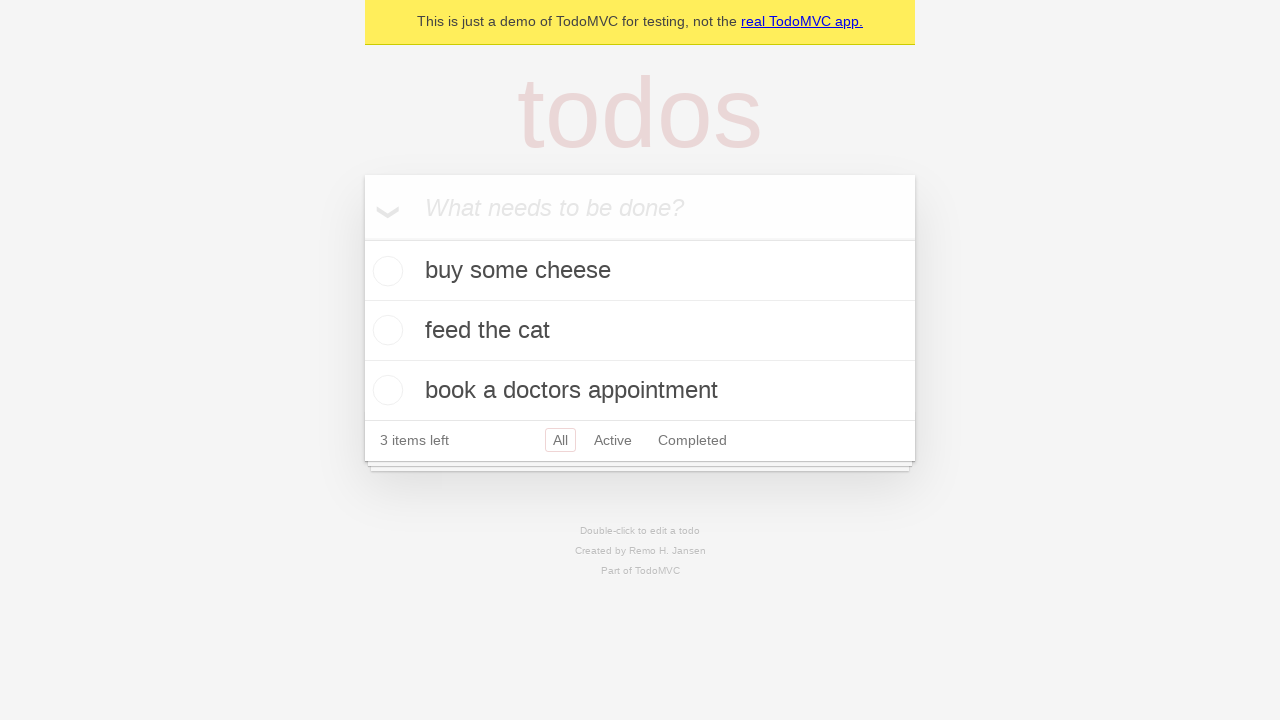